Tests jQuery UI's drag and drop functionality by dragging an element to a drop target within an iframe

Starting URL: https://jqueryui.com/droppable/

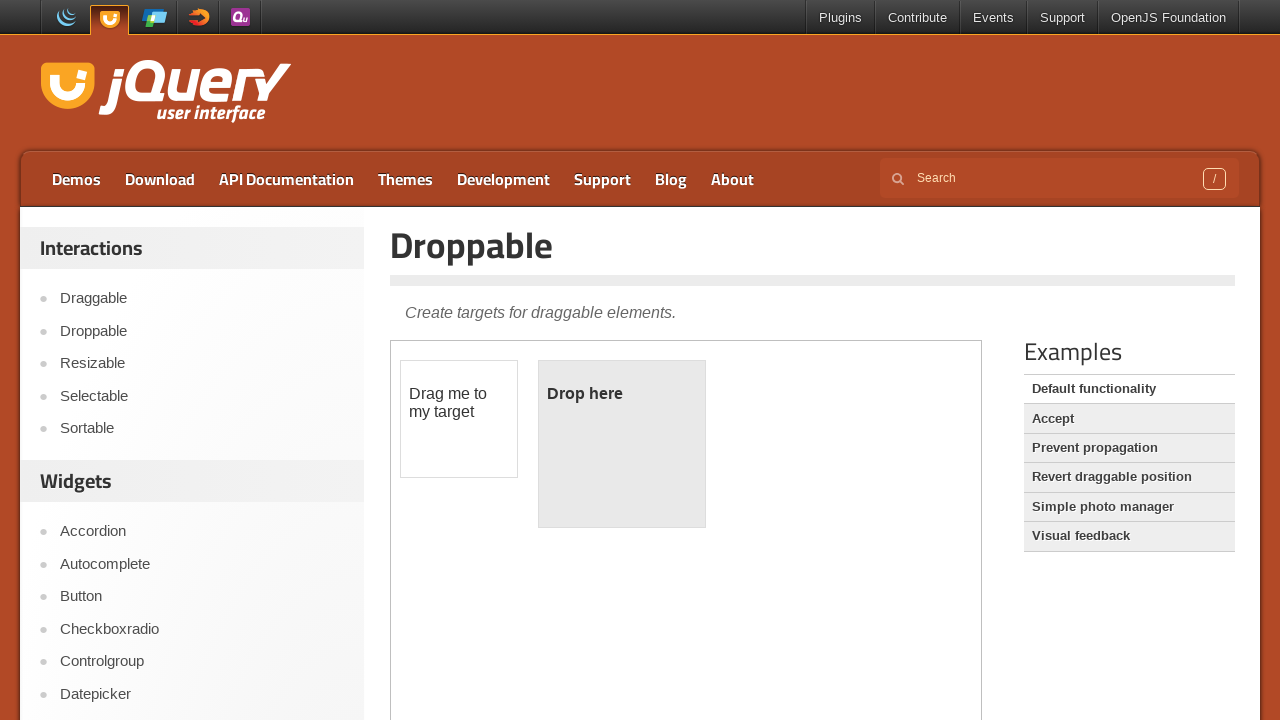

Located the demo iframe containing drag and drop elements
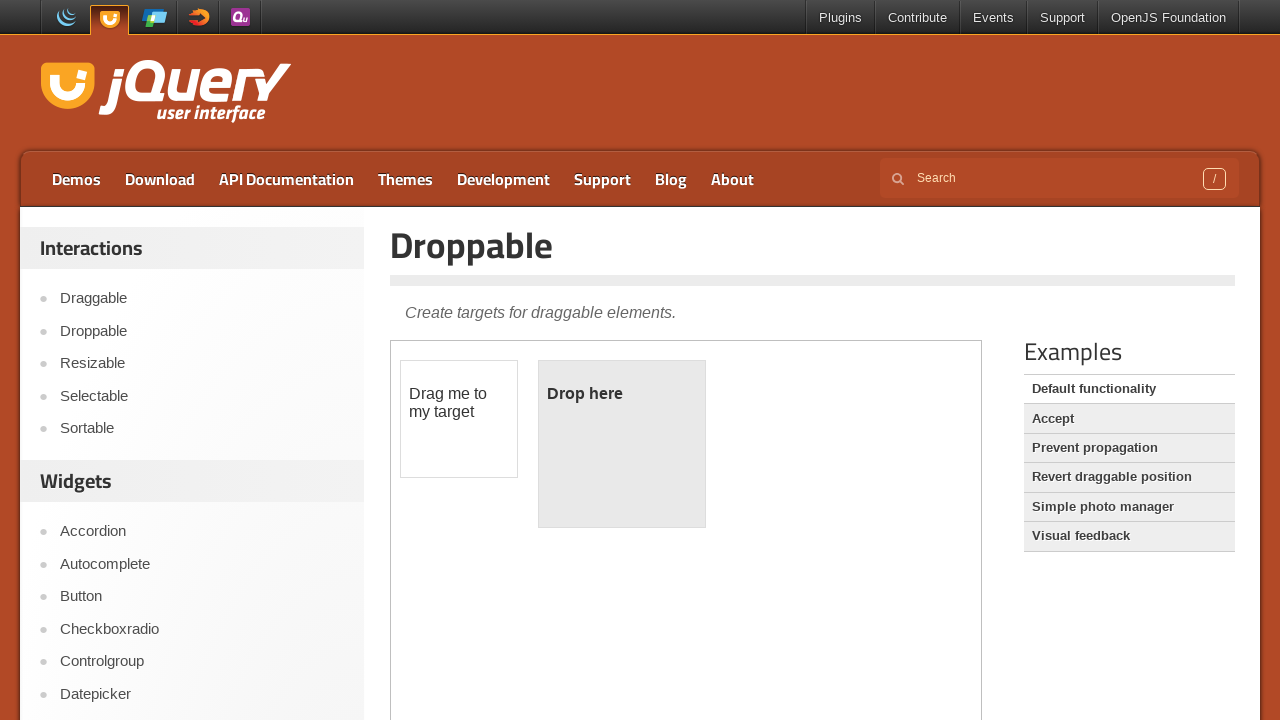

Located the draggable element with ID 'draggable'
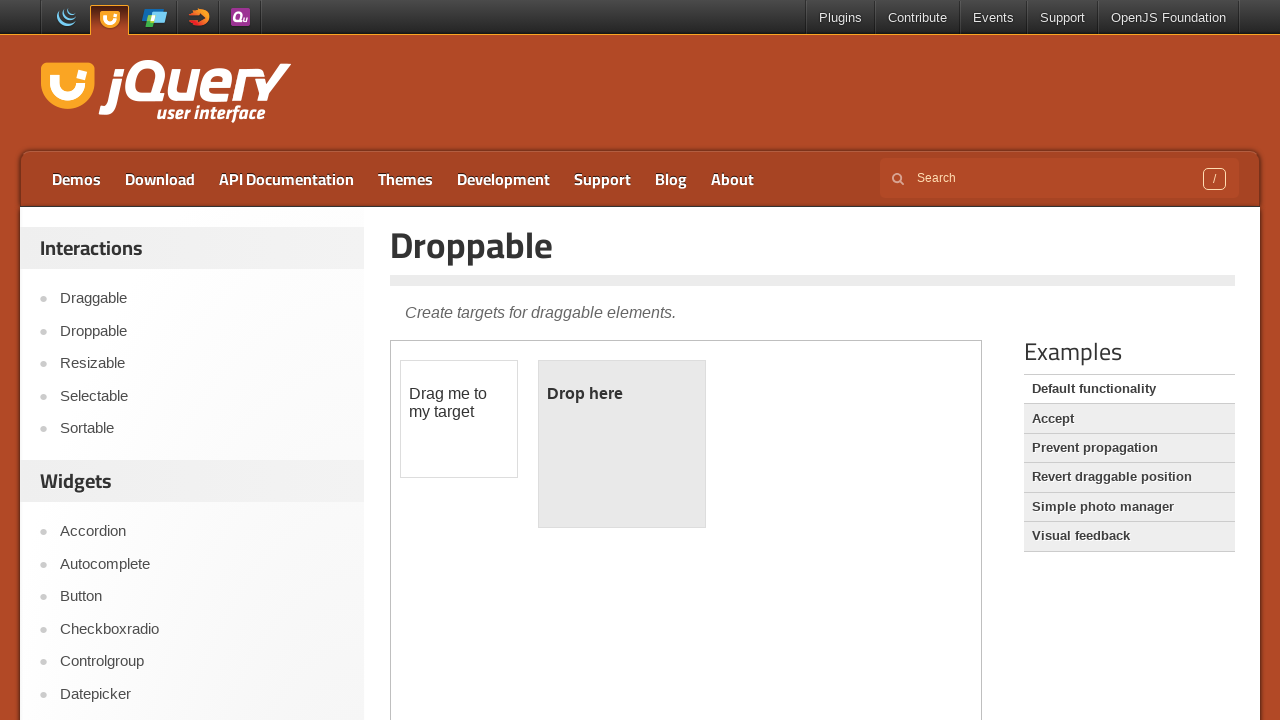

Located the droppable target element with ID 'droppable'
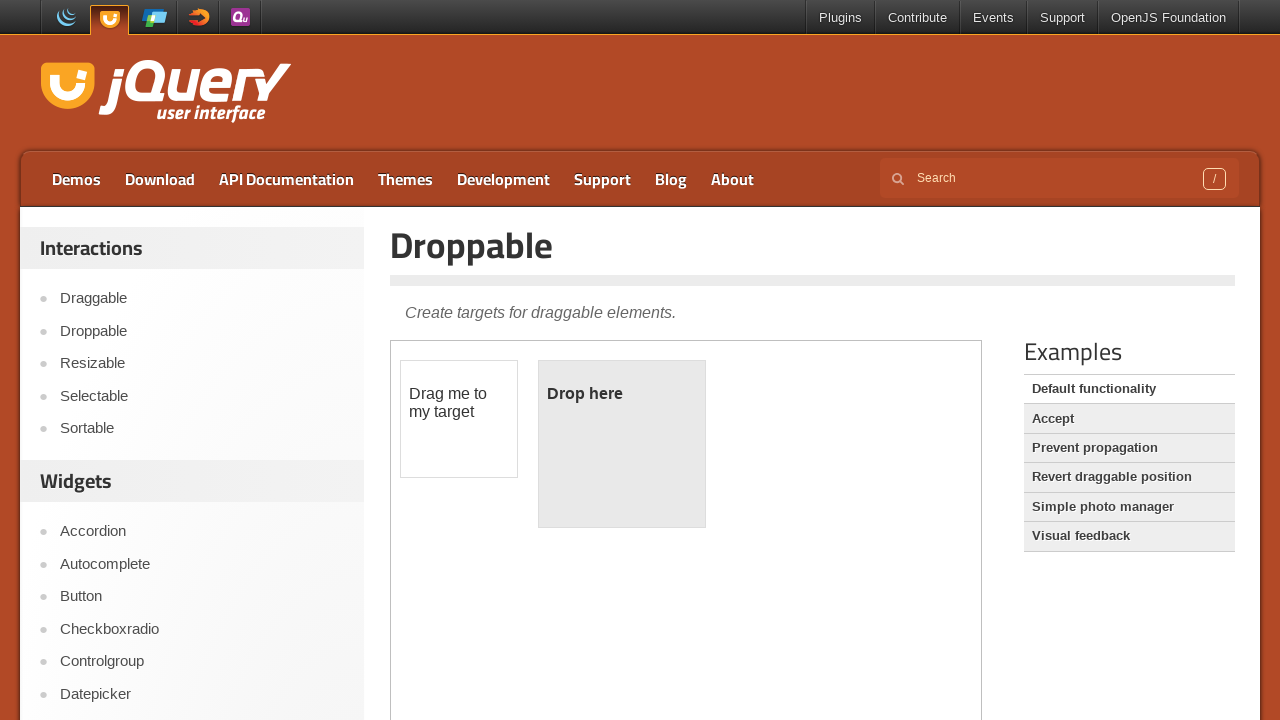

Dragged the draggable element to the droppable target at (622, 444)
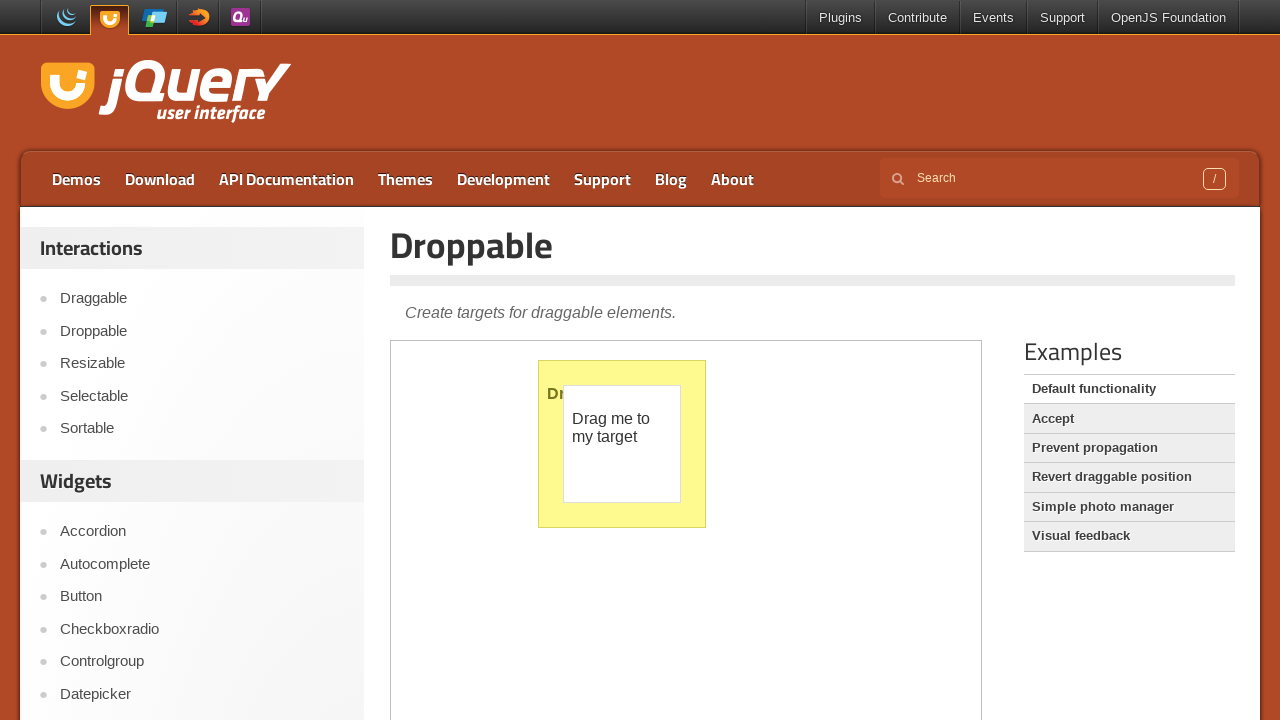

Waited 1 second to verify the drop operation completed successfully
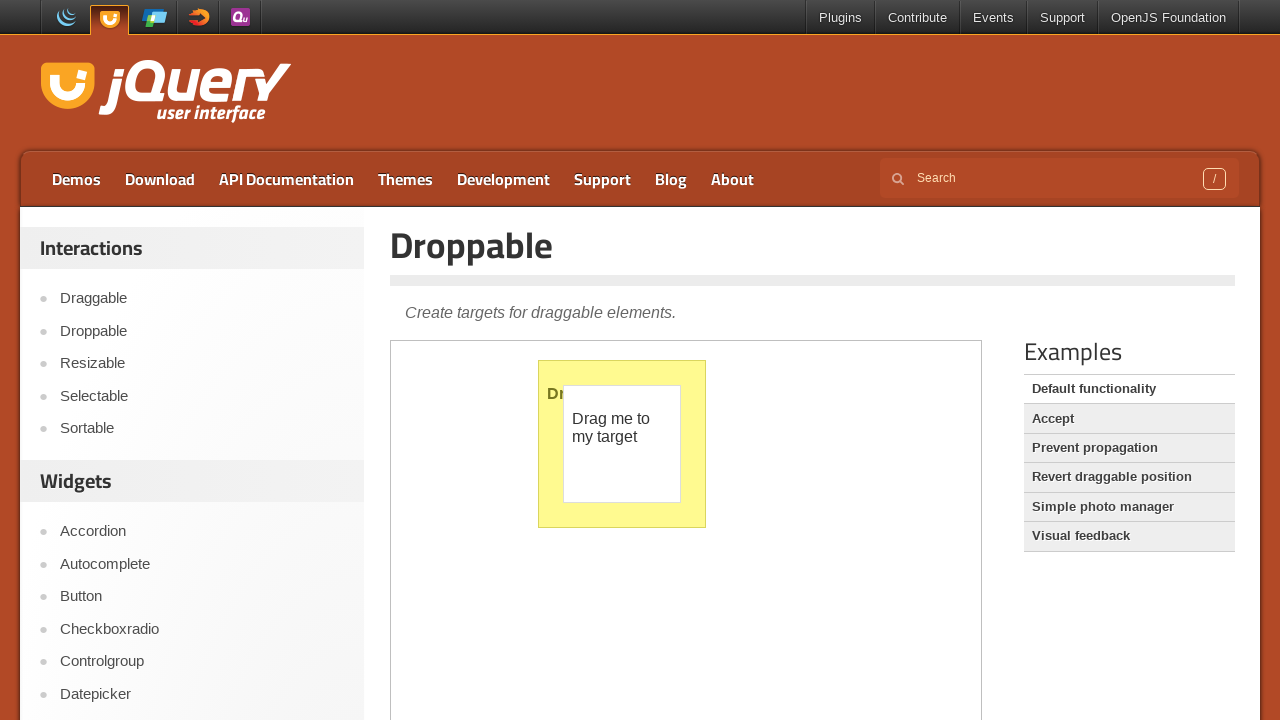

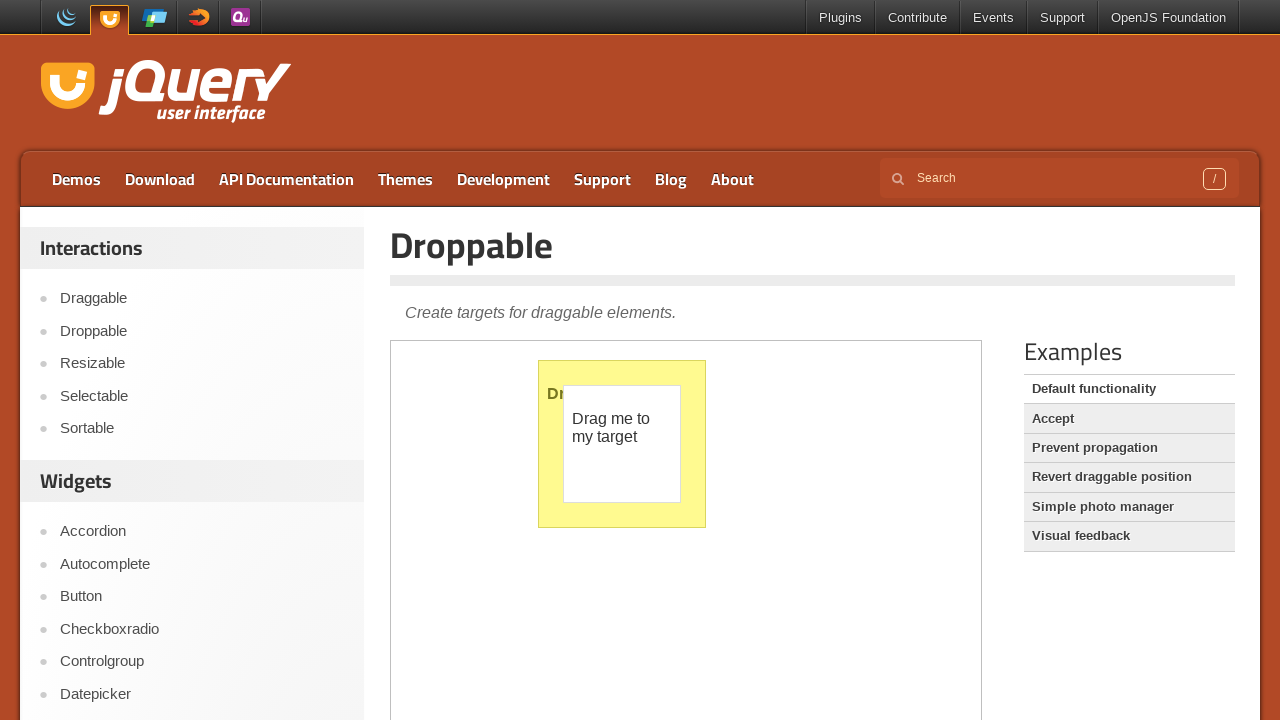